Tests that the complete all checkbox updates its state when individual items are completed or cleared.

Starting URL: https://demo.playwright.dev/todomvc/#/

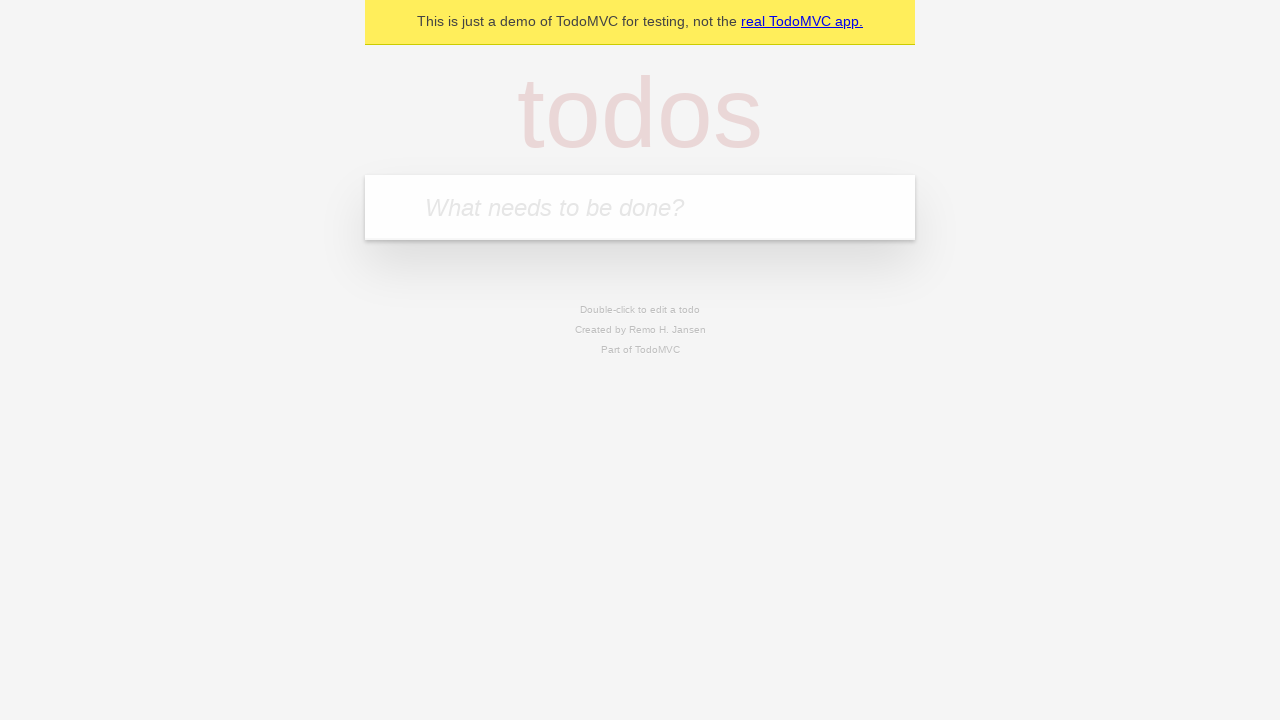

Filled input with 'buy some cheese' on internal:attr=[placeholder="What needs to be done?"i]
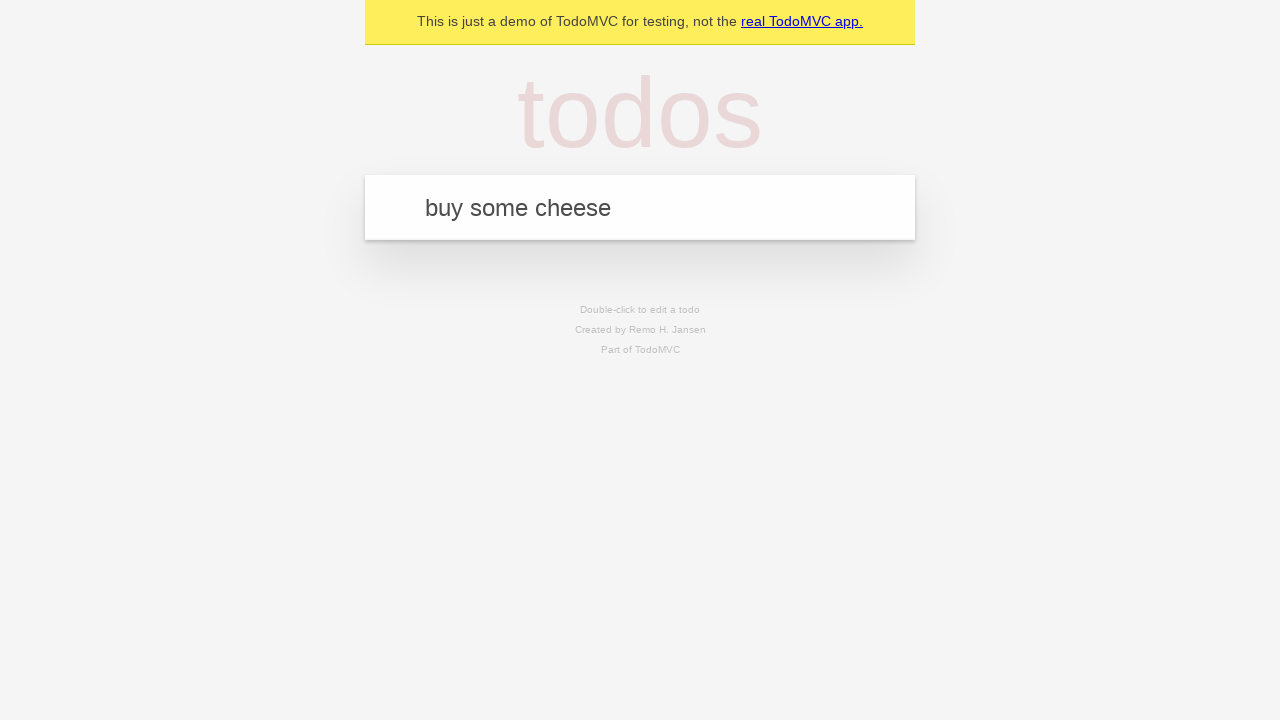

Pressed Enter to add first todo item on internal:attr=[placeholder="What needs to be done?"i]
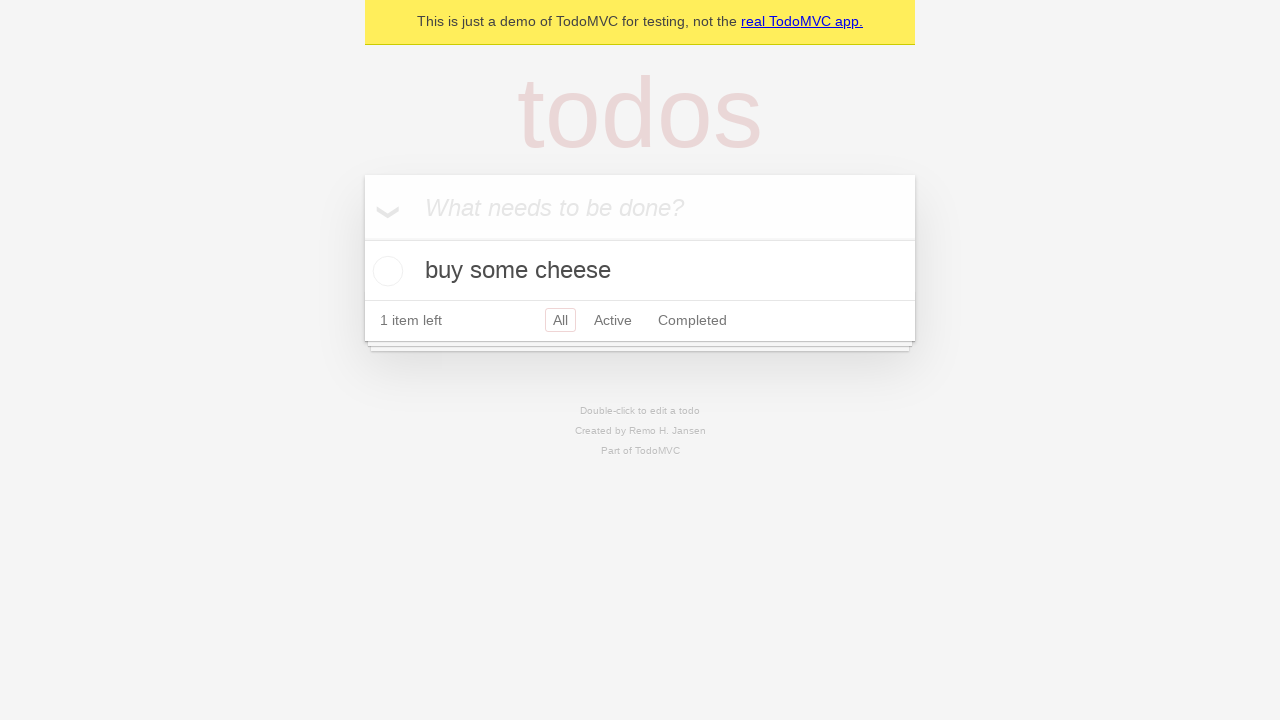

Filled input with 'feed the cat' on internal:attr=[placeholder="What needs to be done?"i]
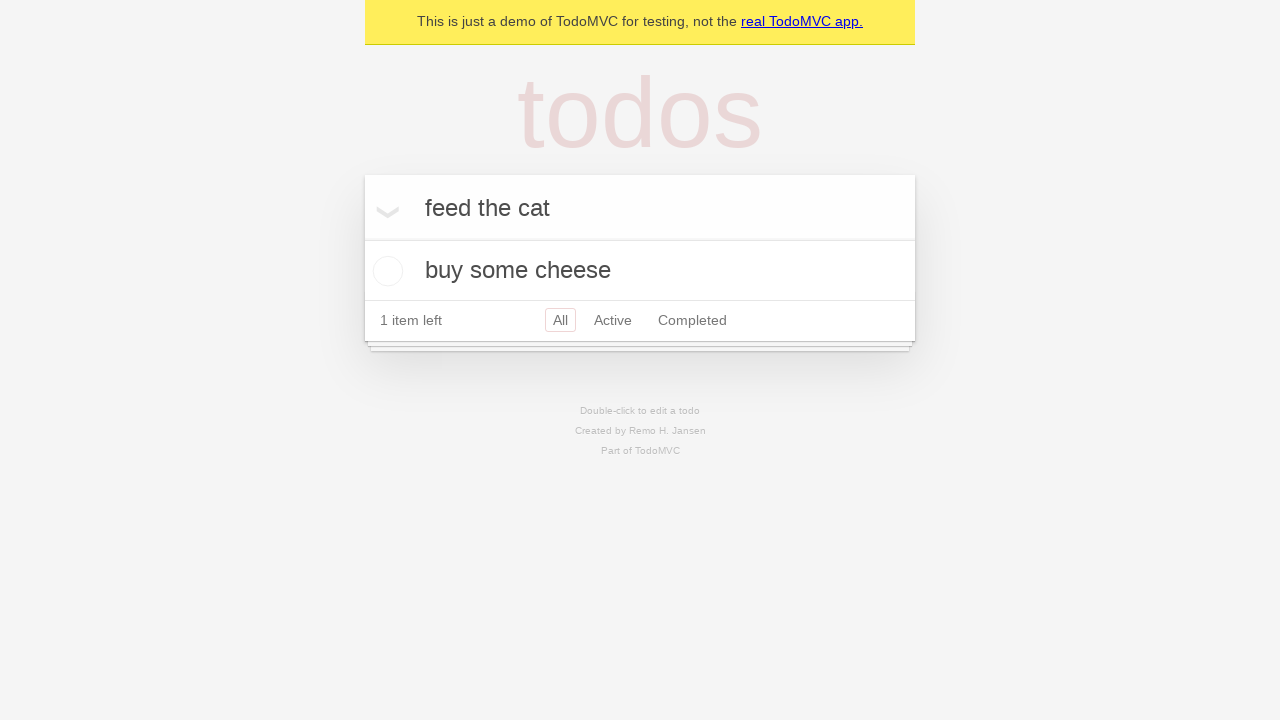

Pressed Enter to add second todo item on internal:attr=[placeholder="What needs to be done?"i]
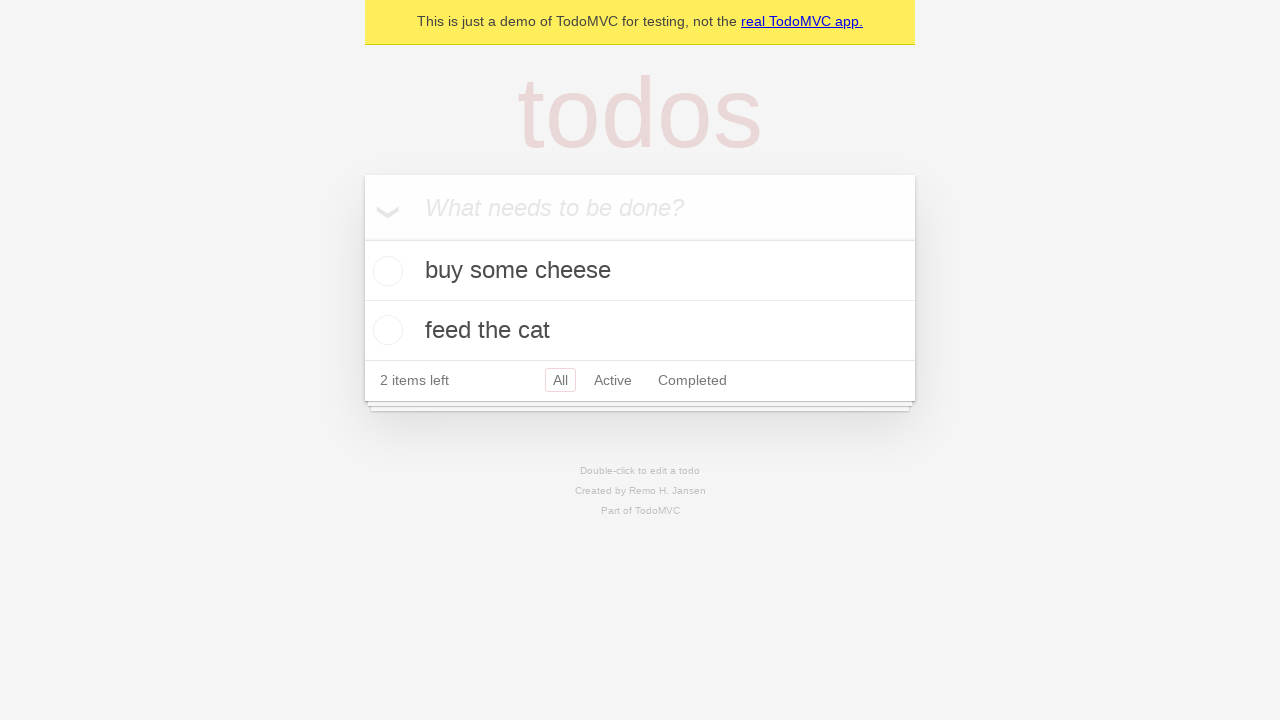

Filled input with 'book a doctors appointment' on internal:attr=[placeholder="What needs to be done?"i]
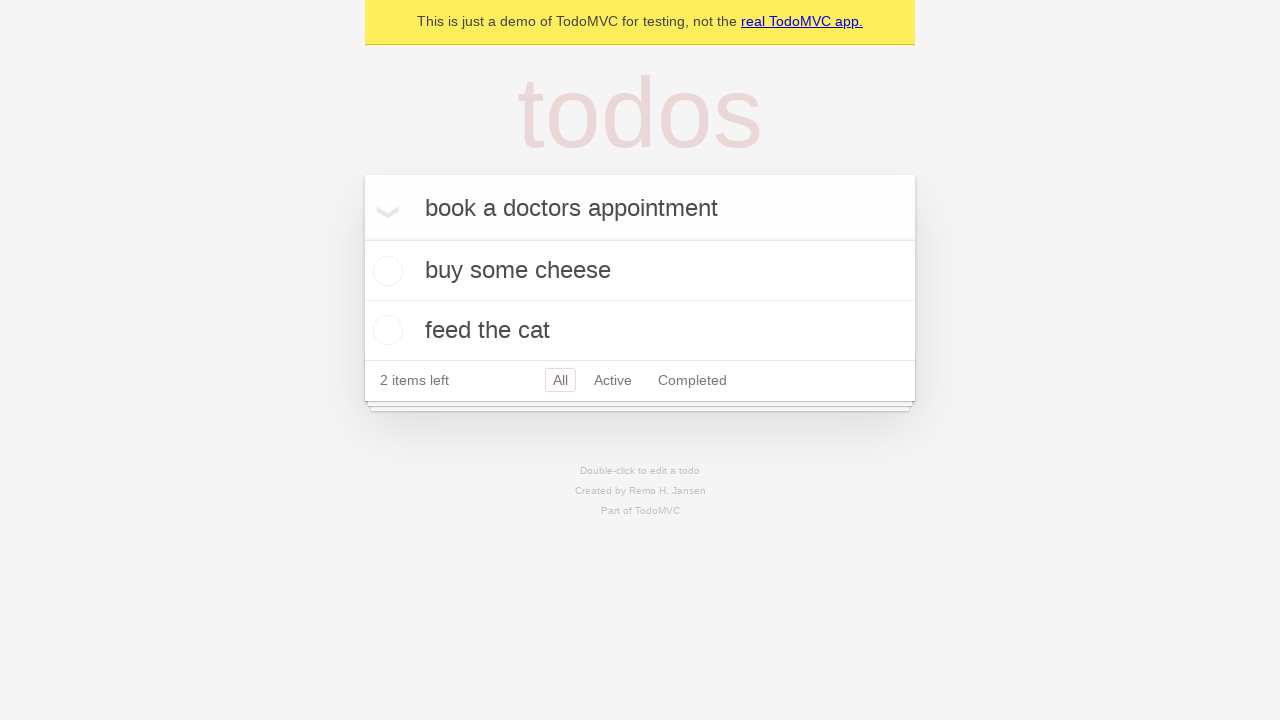

Pressed Enter to add third todo item on internal:attr=[placeholder="What needs to be done?"i]
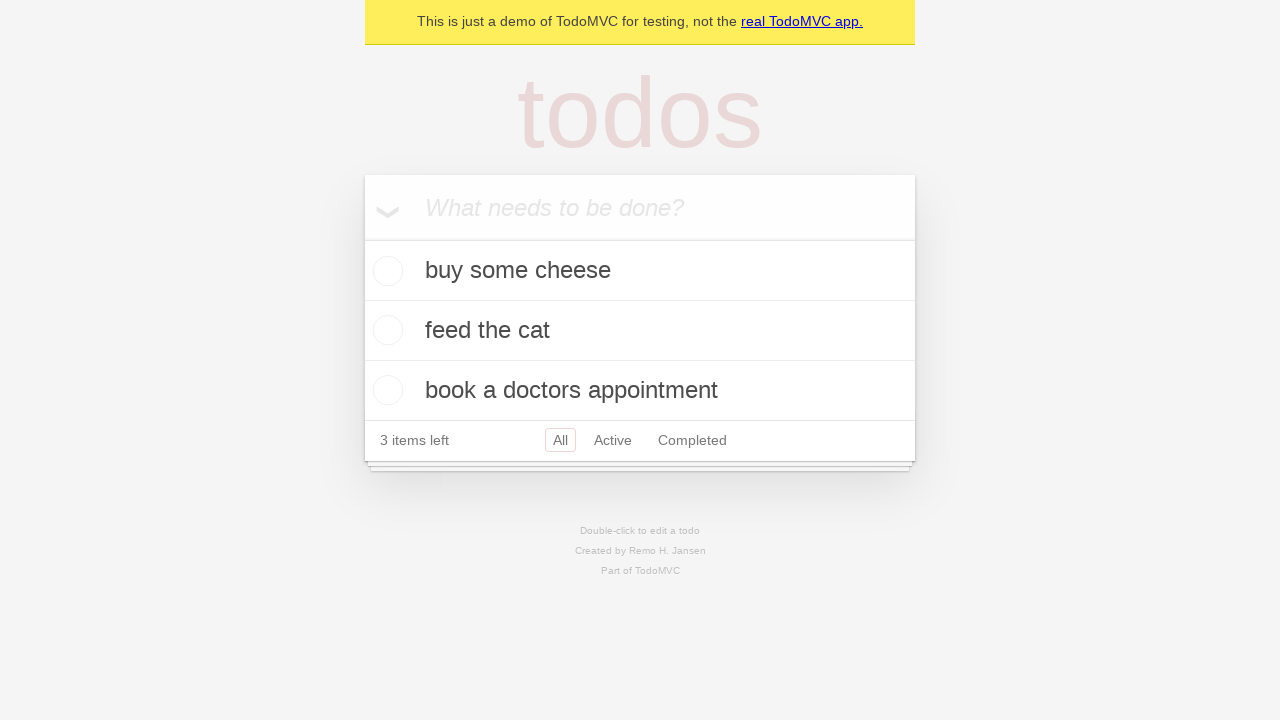

Checked 'Mark all as complete' checkbox to complete all items at (362, 238) on internal:label="Mark all as complete"i
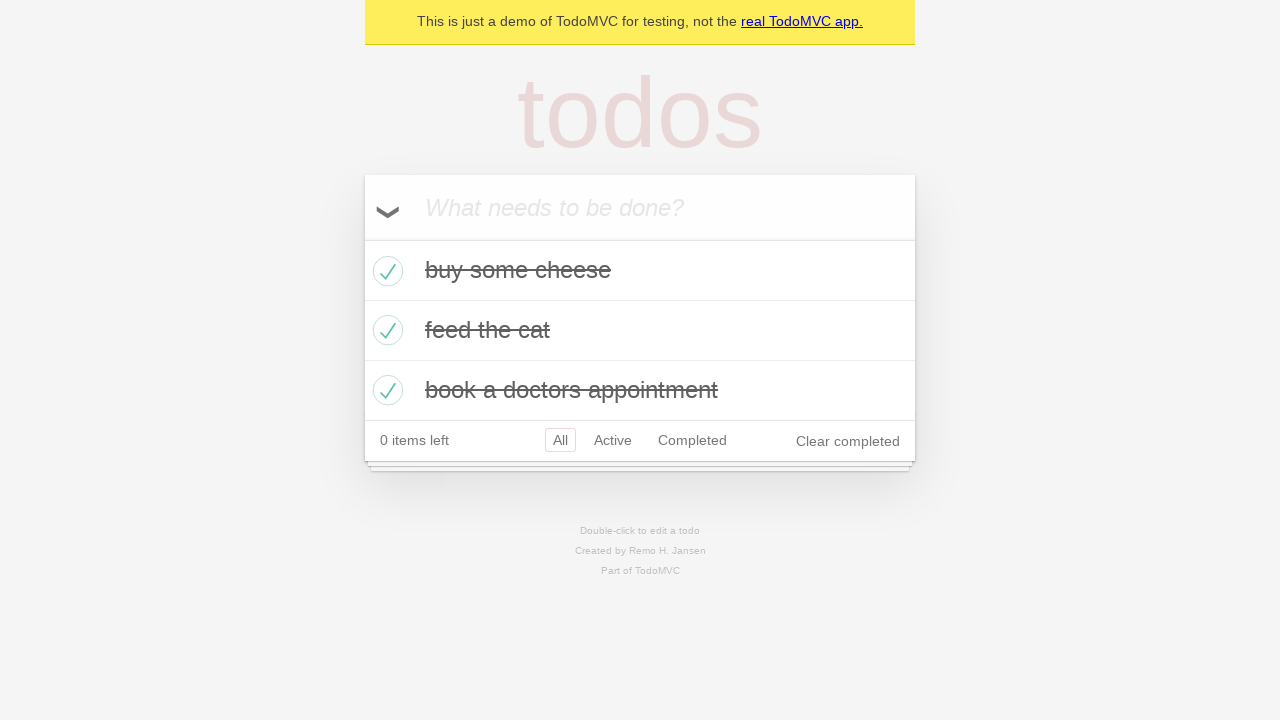

Unchecked first todo item checkbox at (385, 271) on internal:testid=[data-testid="todo-item"s] >> nth=0 >> internal:role=checkbox
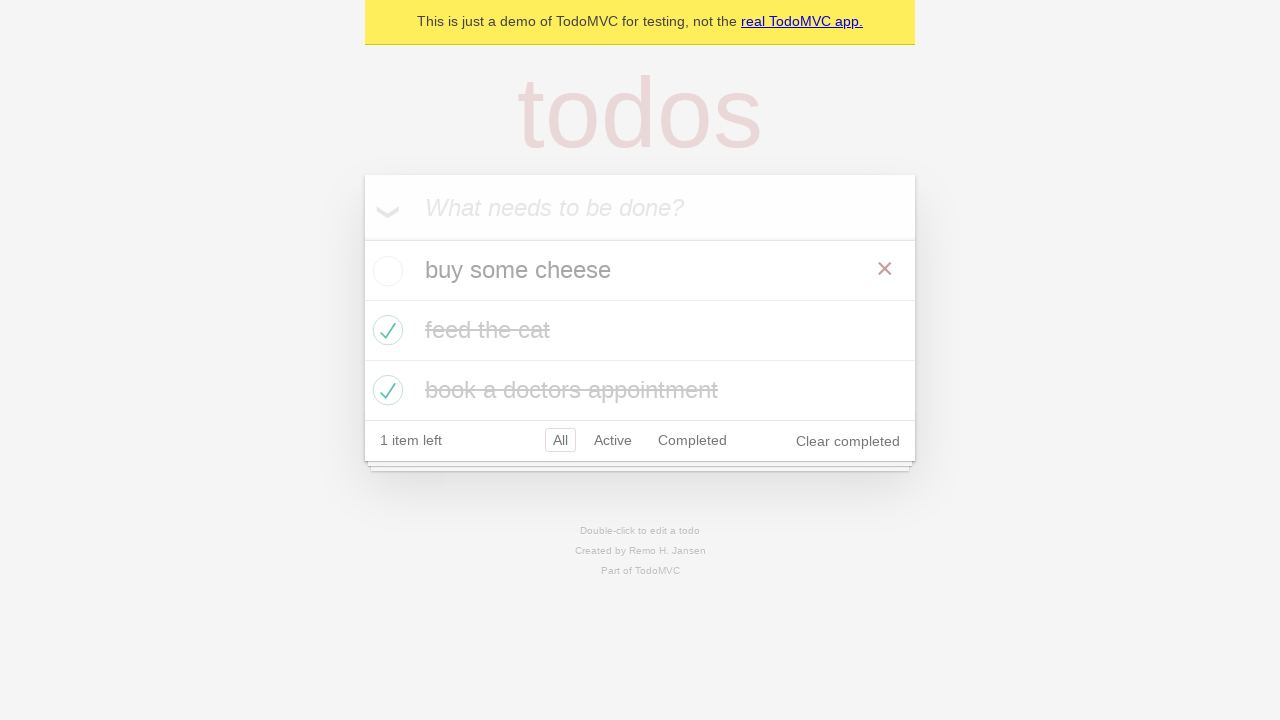

Checked first todo item checkbox again at (385, 271) on internal:testid=[data-testid="todo-item"s] >> nth=0 >> internal:role=checkbox
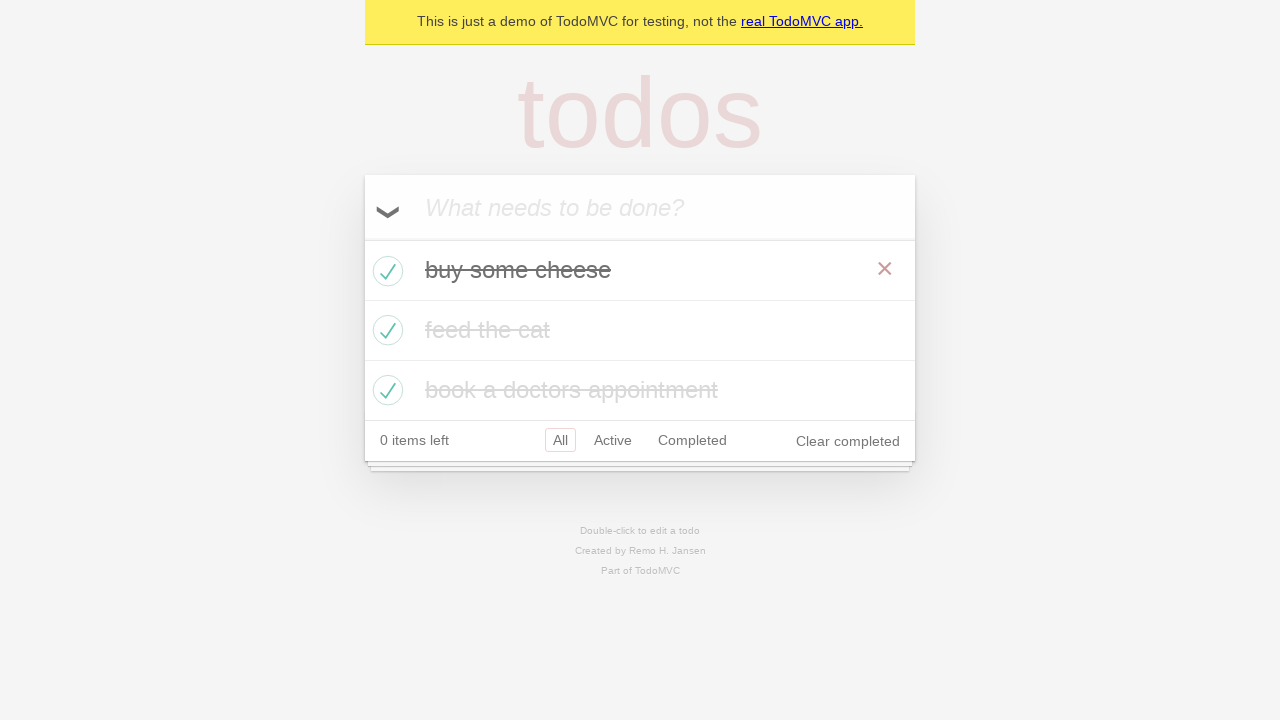

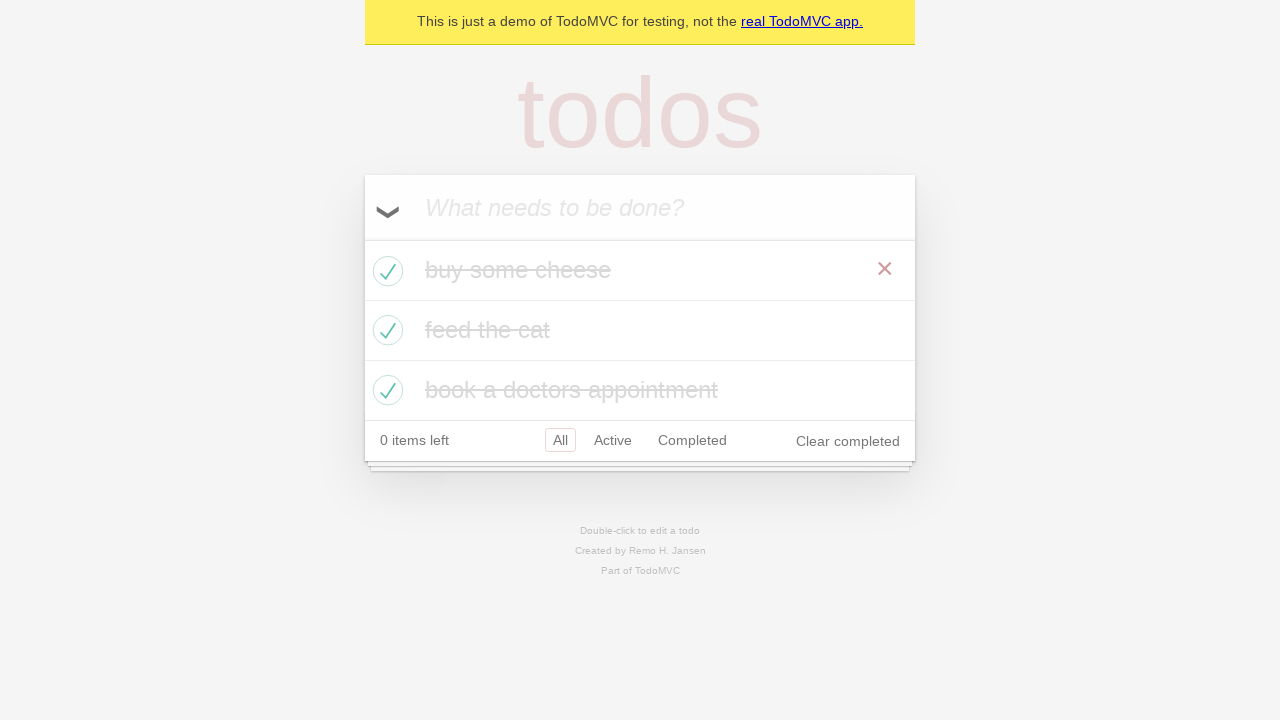